Tests dynamic loading functionality by clicking a start button, waiting for a loading indicator to disappear, and verifying the final content is displayed.

Starting URL: http://the-internet.herokuapp.com/dynamic_loading/1

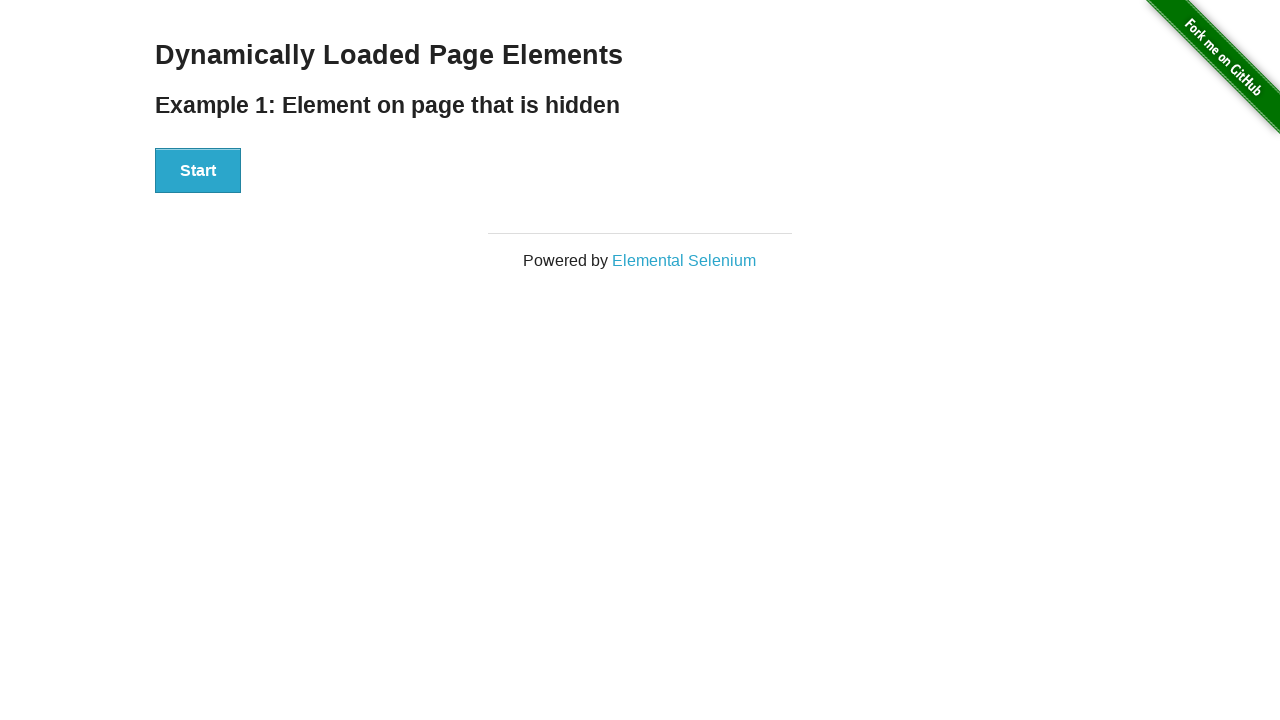

Clicked start button to initiate dynamic loading at (198, 171) on button
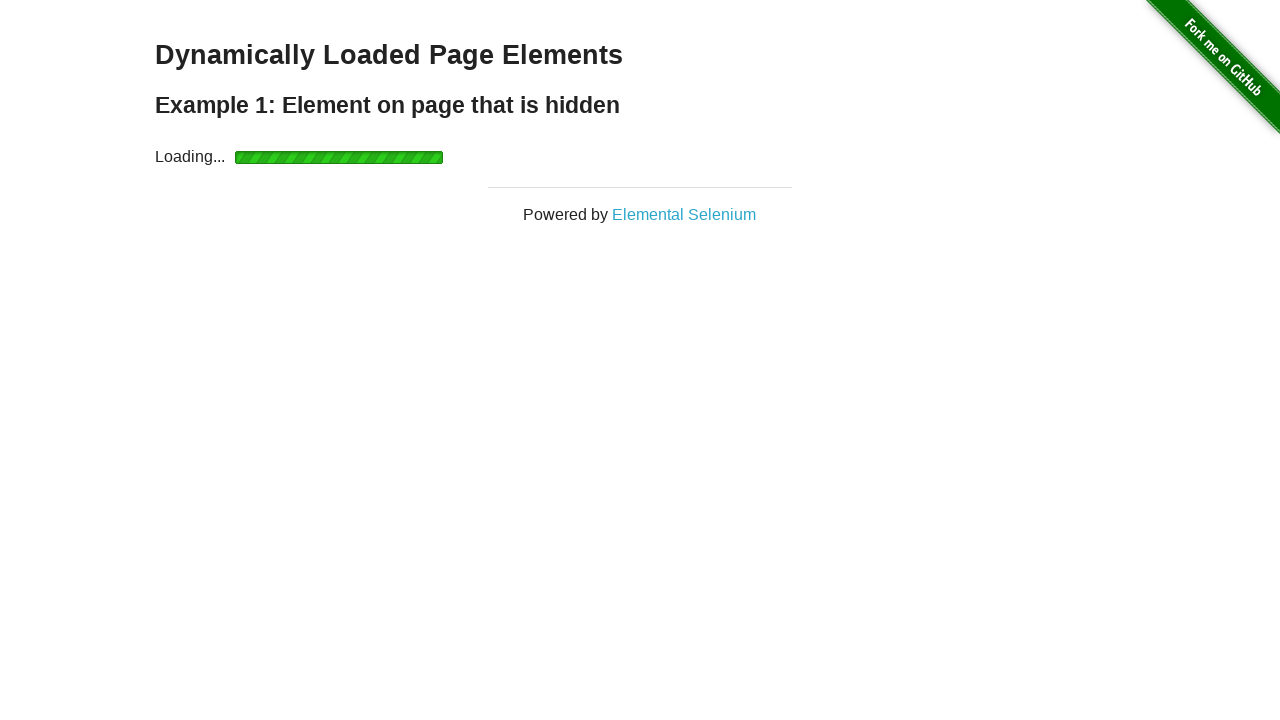

Loading indicator disappeared after waiting
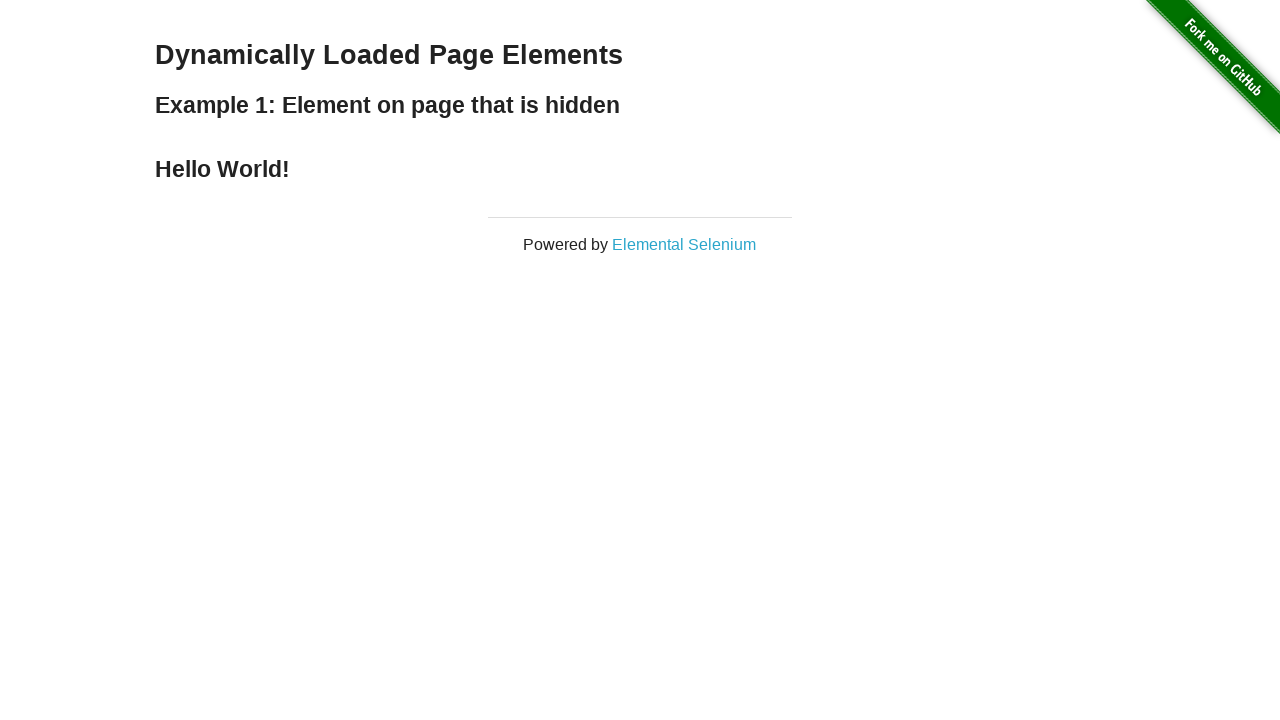

Final 'Hello World!' message is now visible
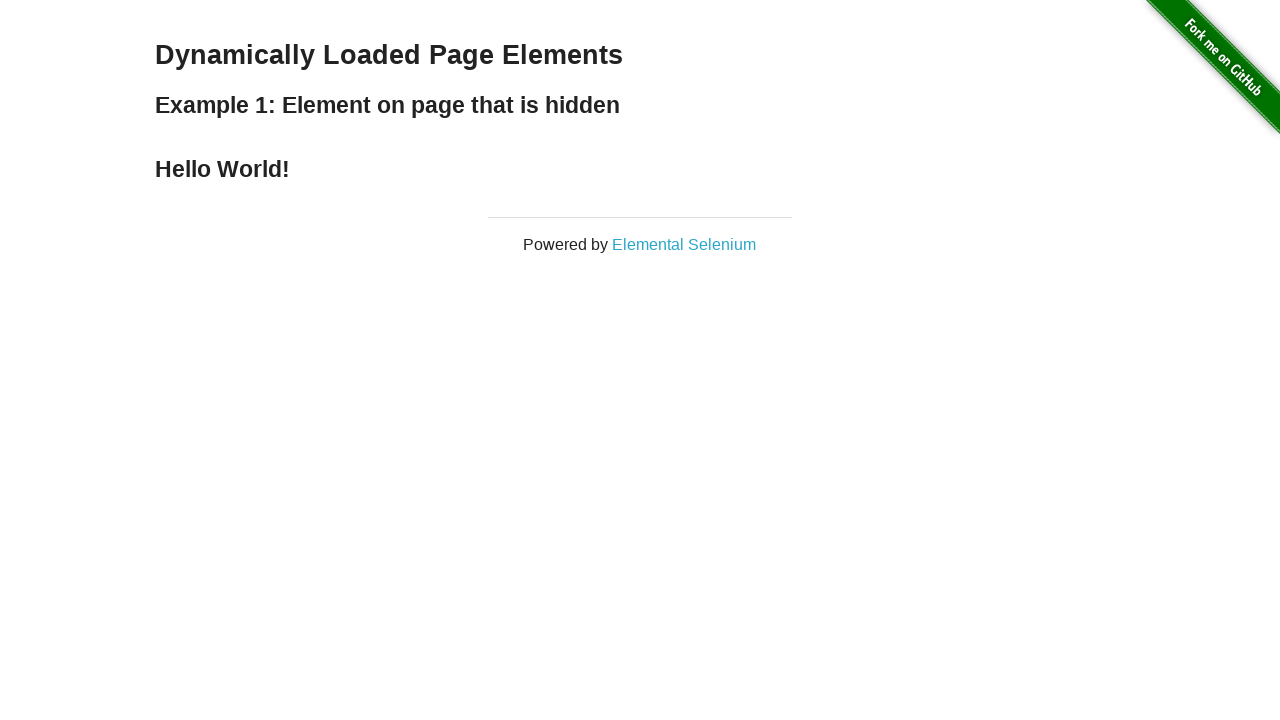

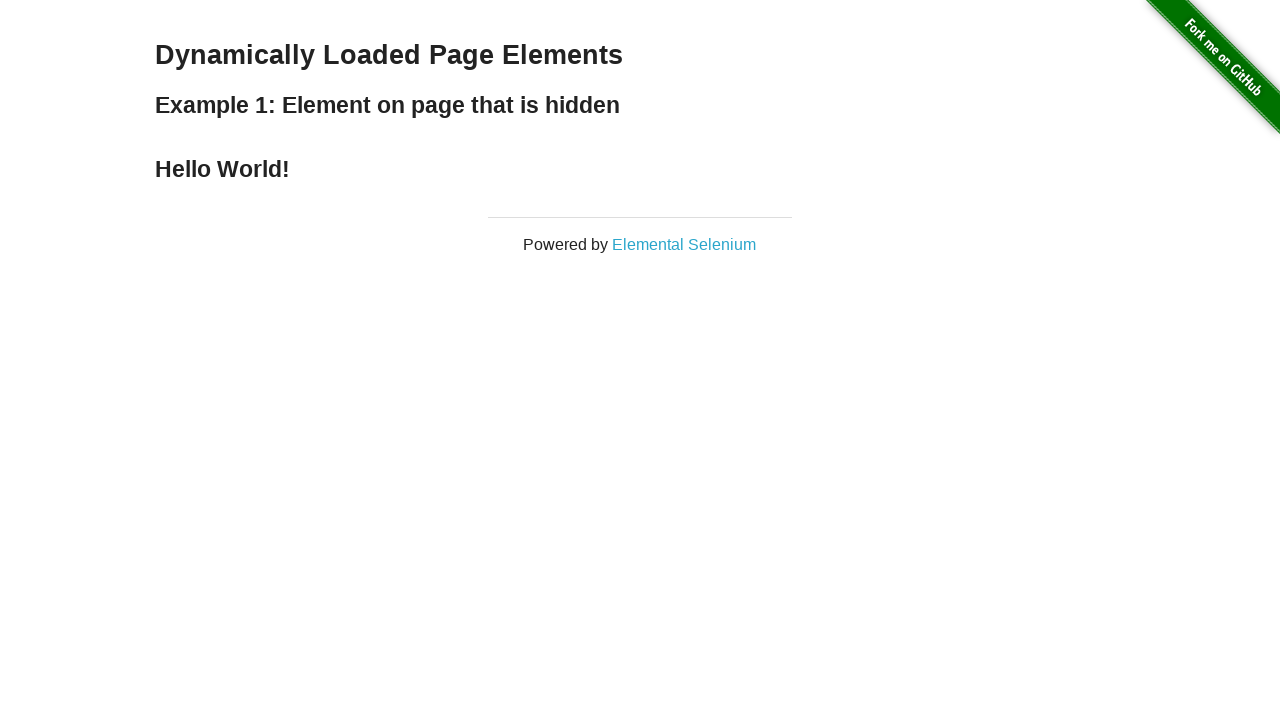